Navigates to pCloud file transfer service and clicks the link to initiate file upload dialog

Starting URL: https://transfer.pcloud.com/

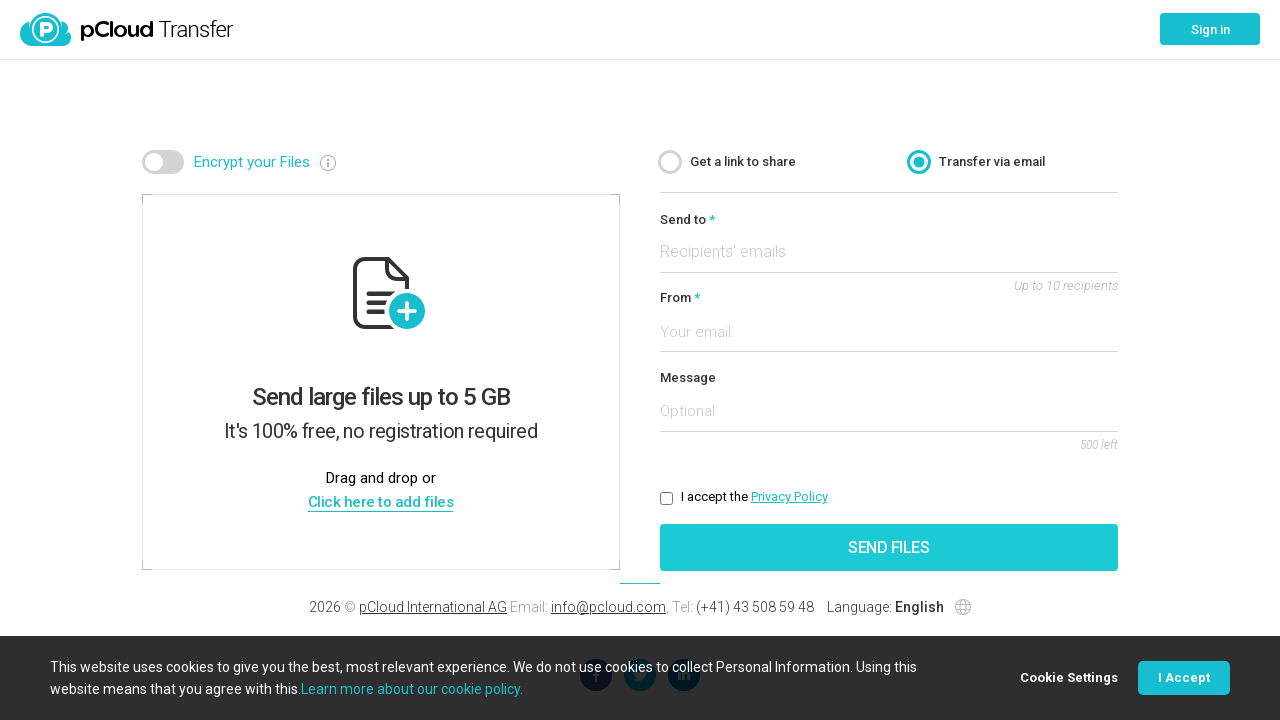

Navigated to pCloud file transfer service at https://transfer.pcloud.com/
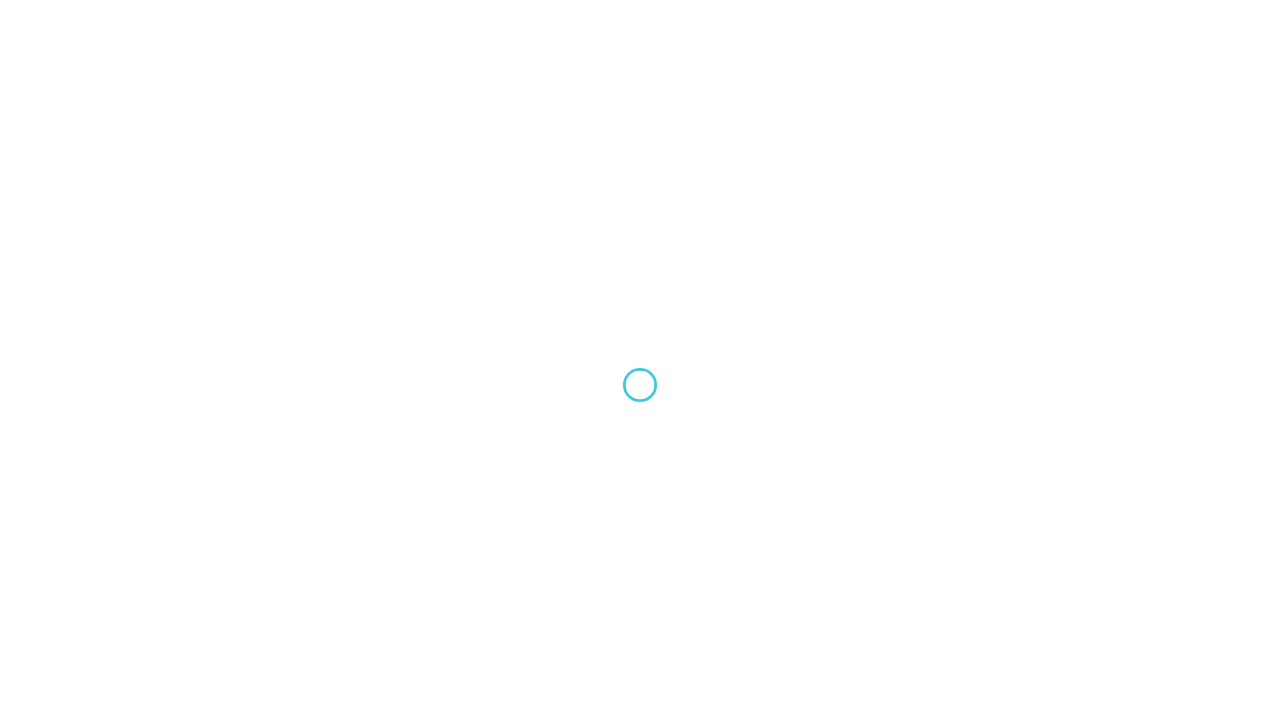

Clicked 'Click here to add files' link to initiate file upload dialog at (380, 502) on text=Click here to add files
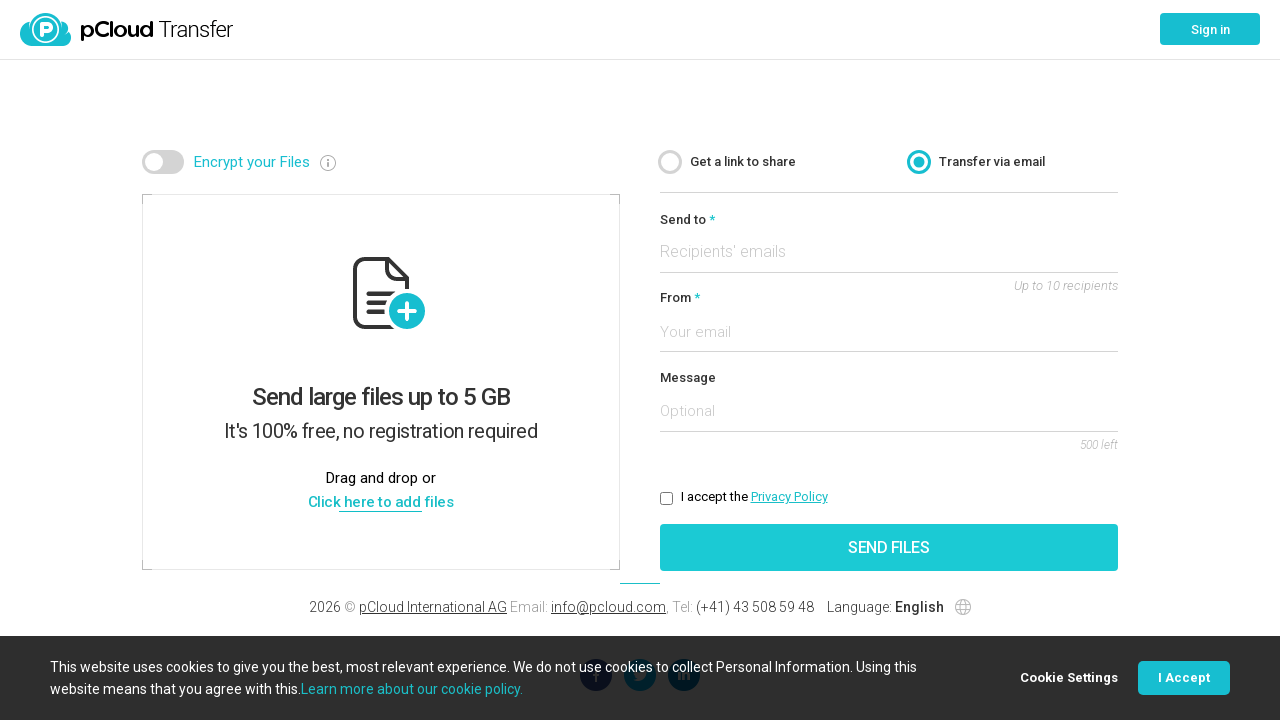

Waited 2 seconds for file upload dialog to appear
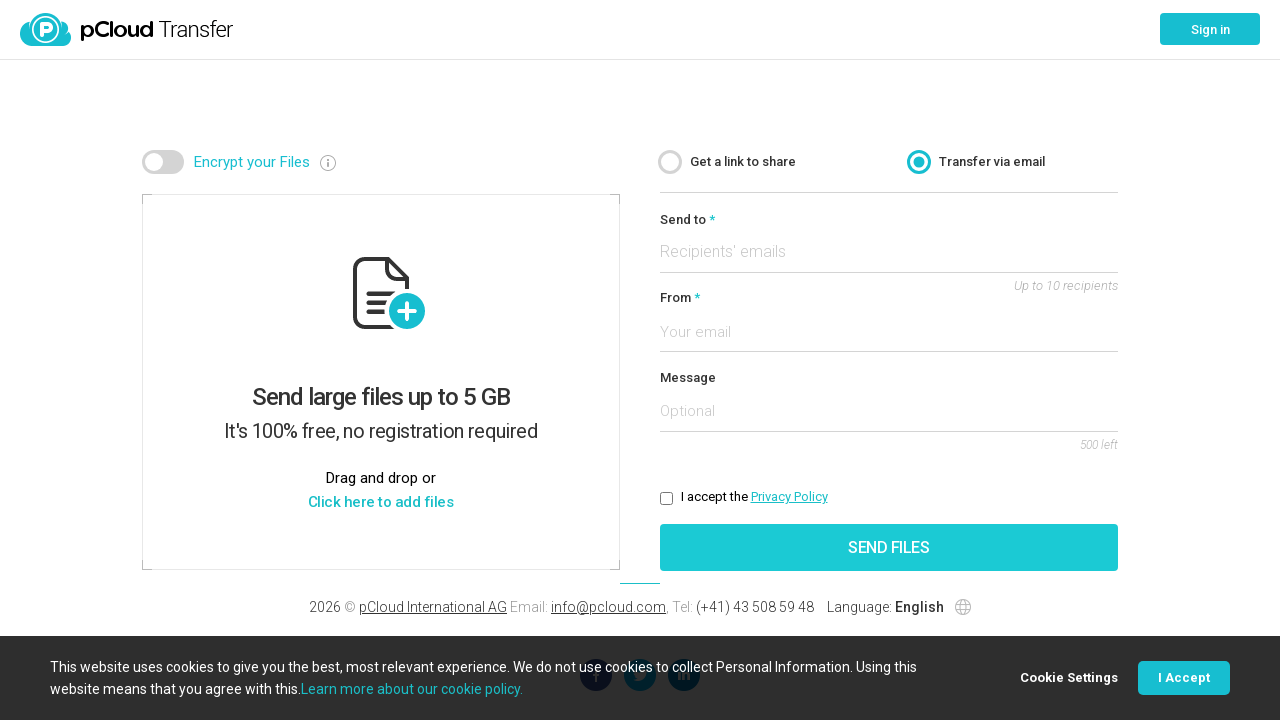

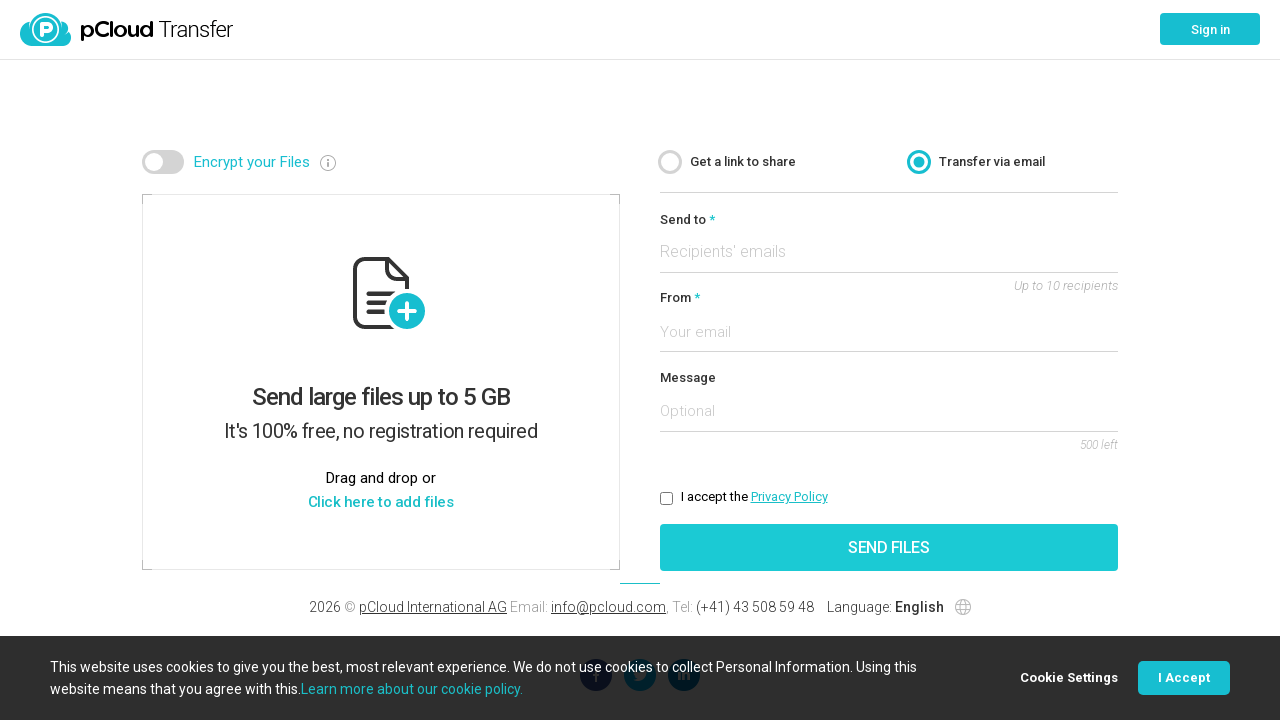